Tests working with multiple windows using a more robust approach - stores the original page reference before clicking, then identifies the new window by finding the page that isn't the original

Starting URL: http://the-internet.herokuapp.com/windows

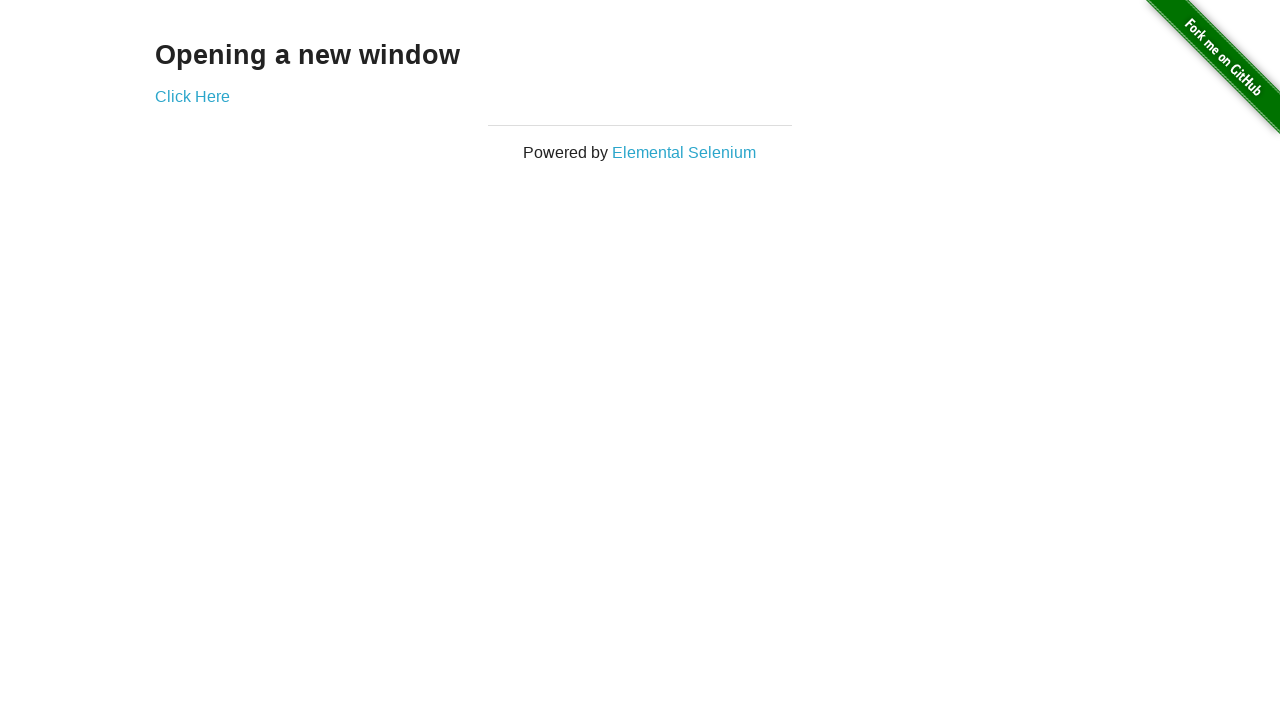

Stored reference to the original window
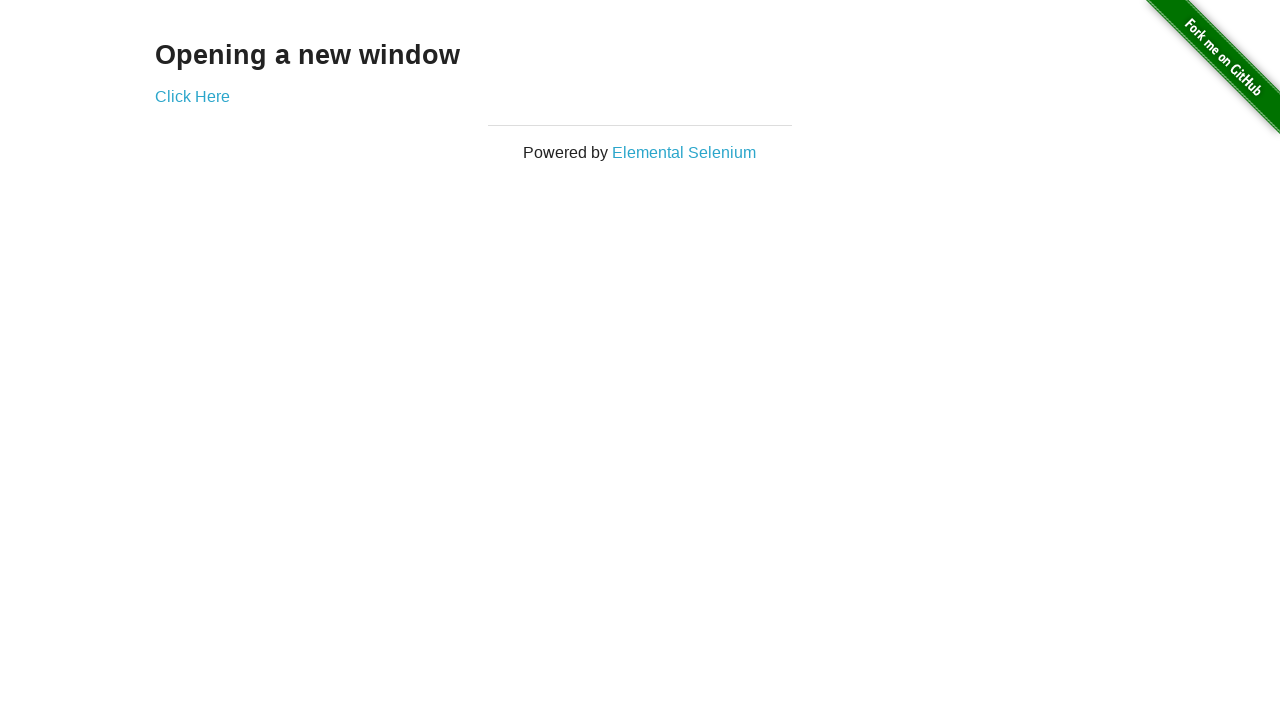

Clicked the link to open a new window at (192, 96) on .example a
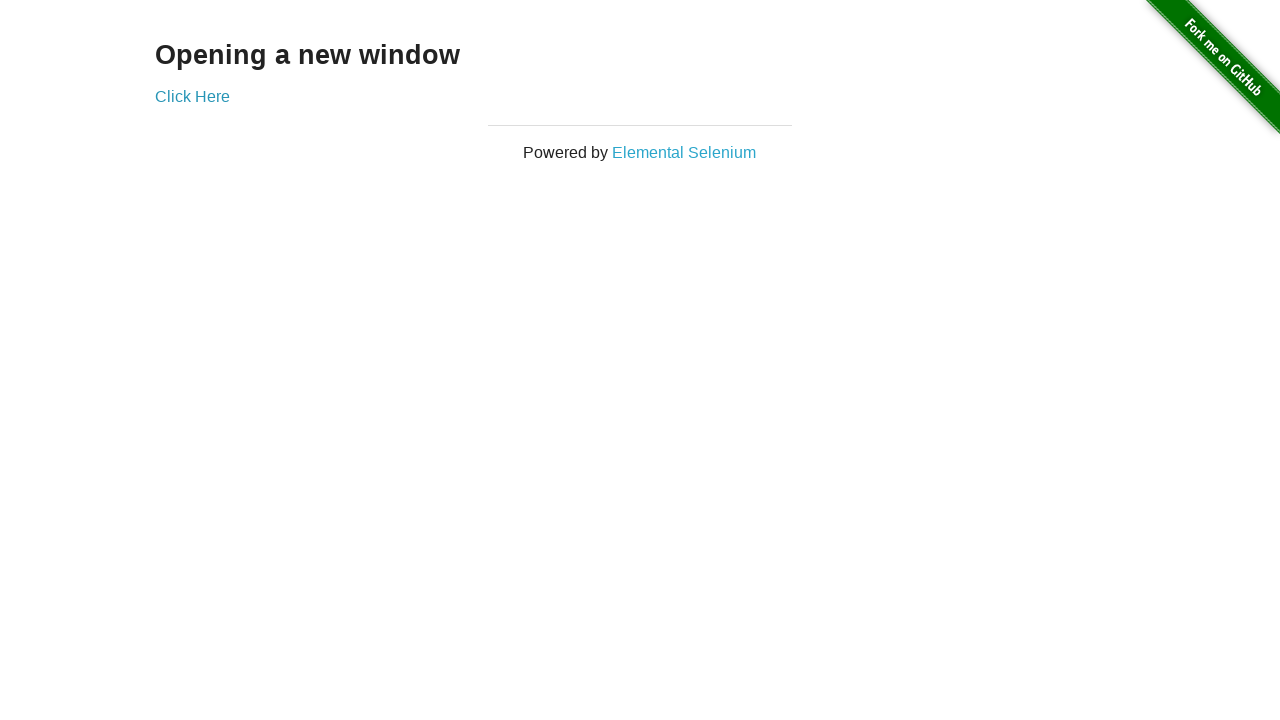

Waited for new window to open
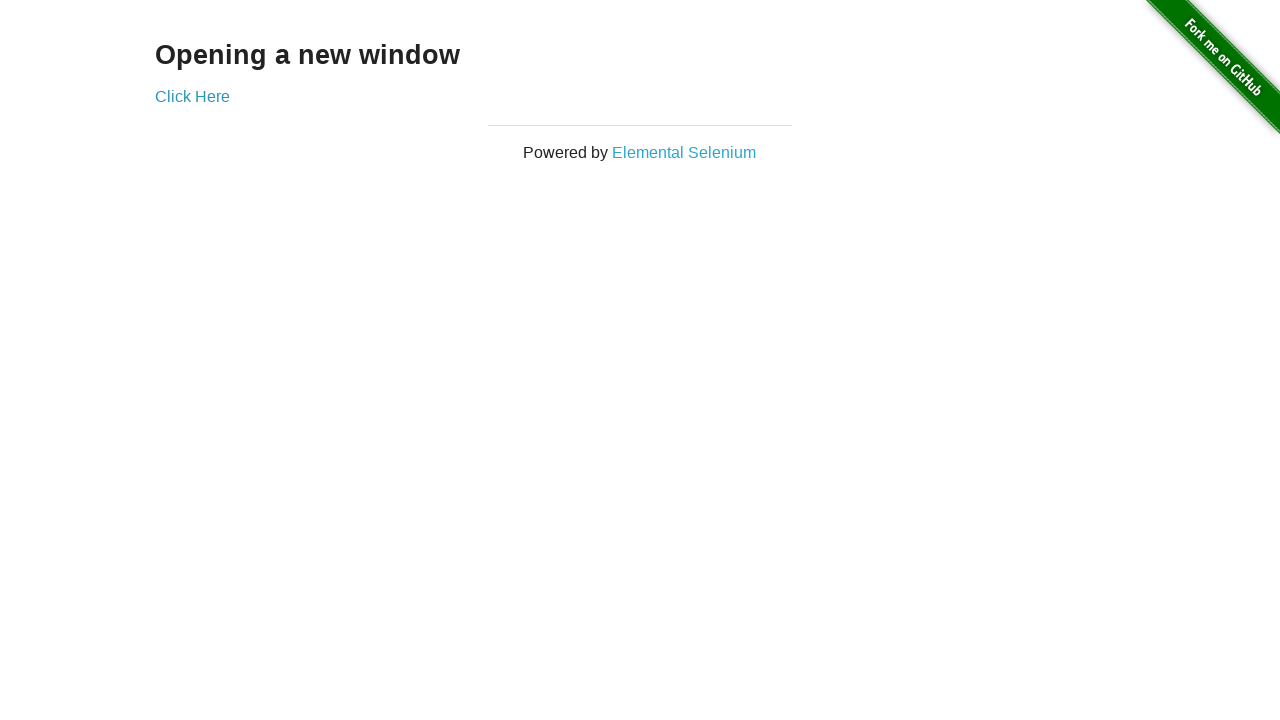

Retrieved all open pages from context
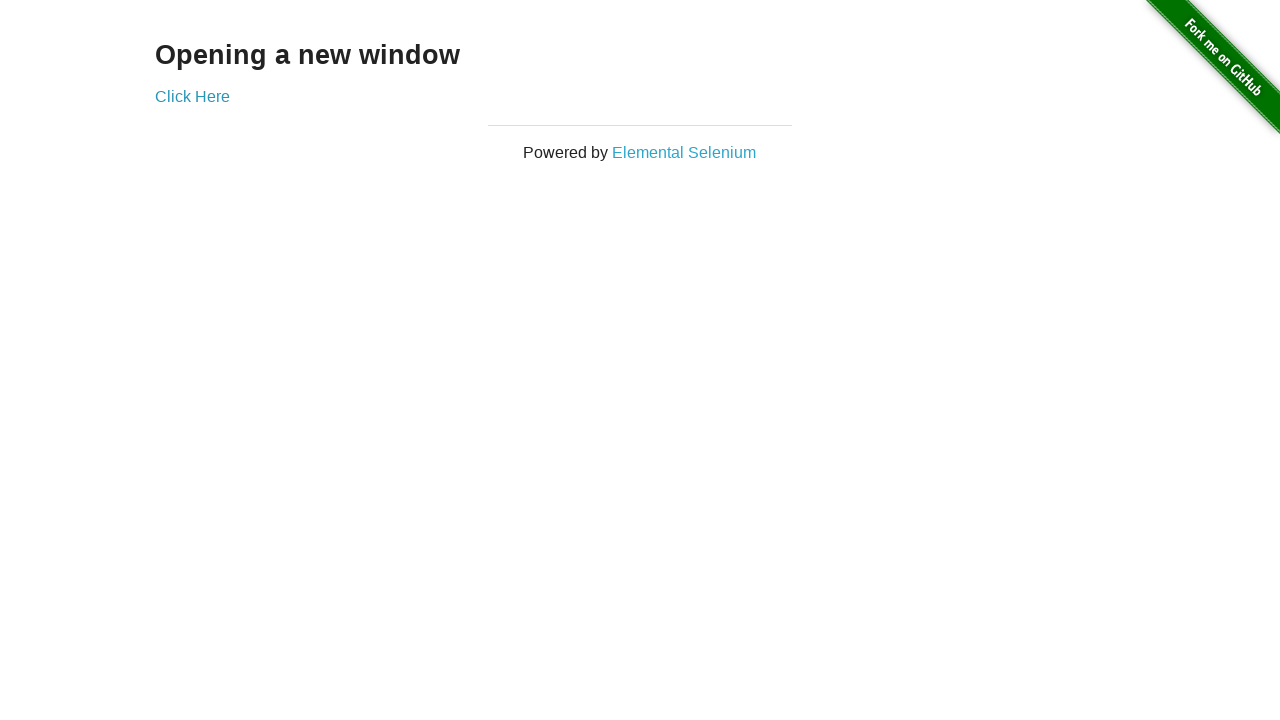

Identified the new window by filtering out the original page
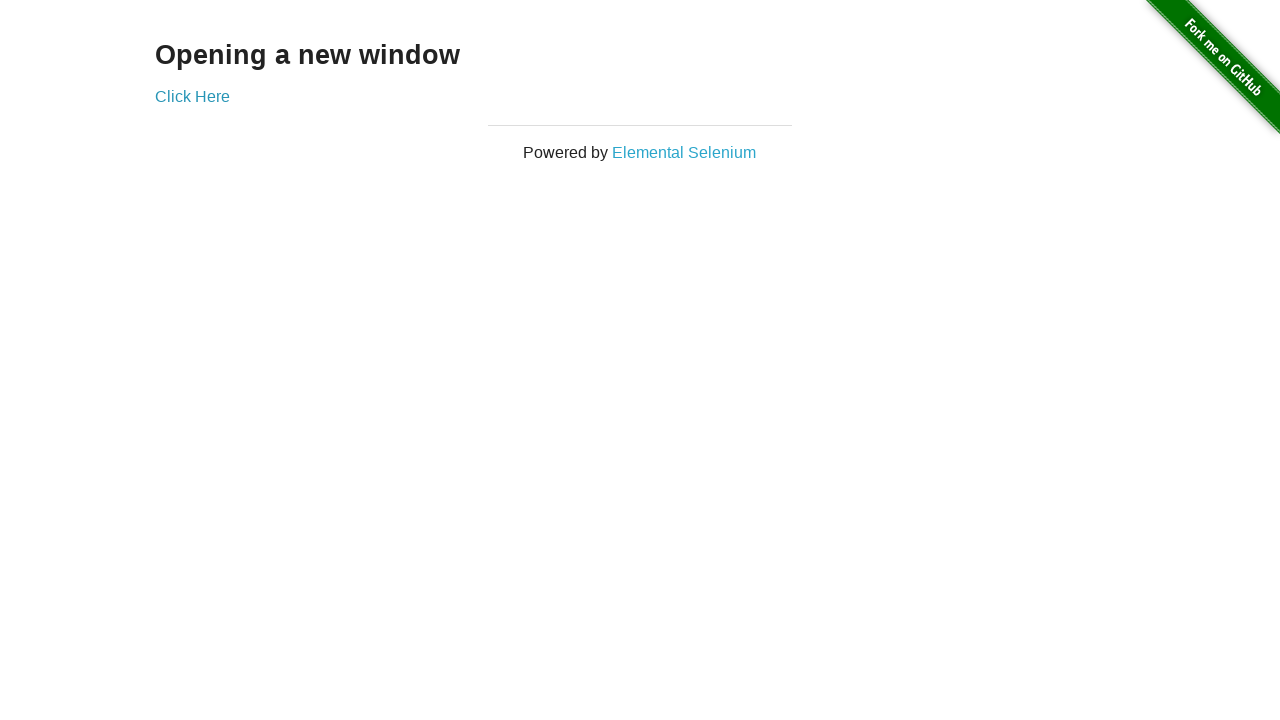

Brought the first window to focus
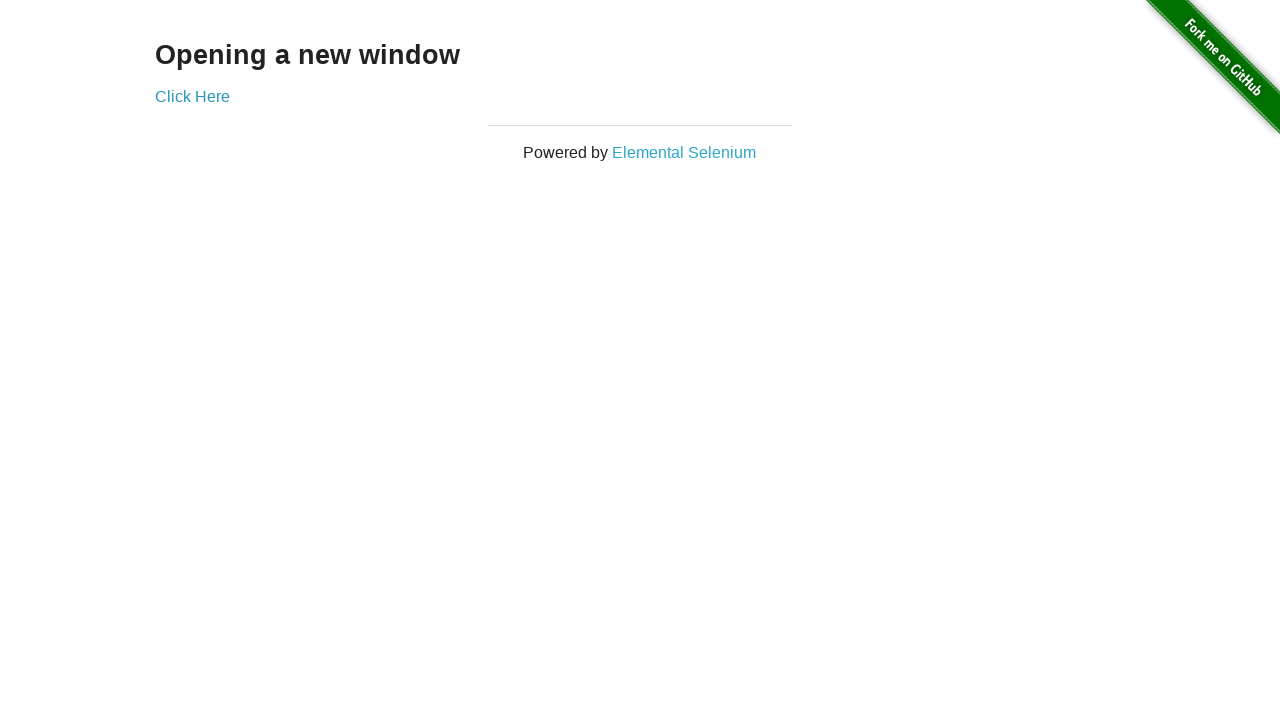

Verified that the first window title is not 'New Window'
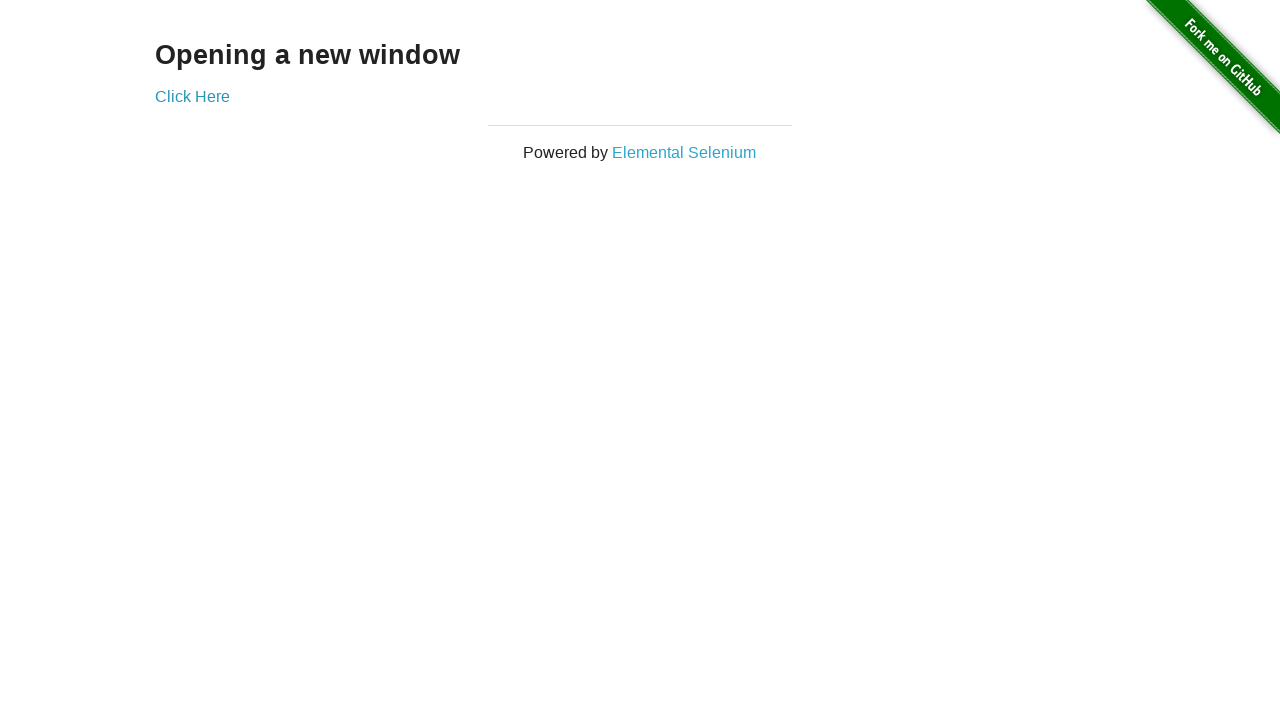

Brought the new window to focus
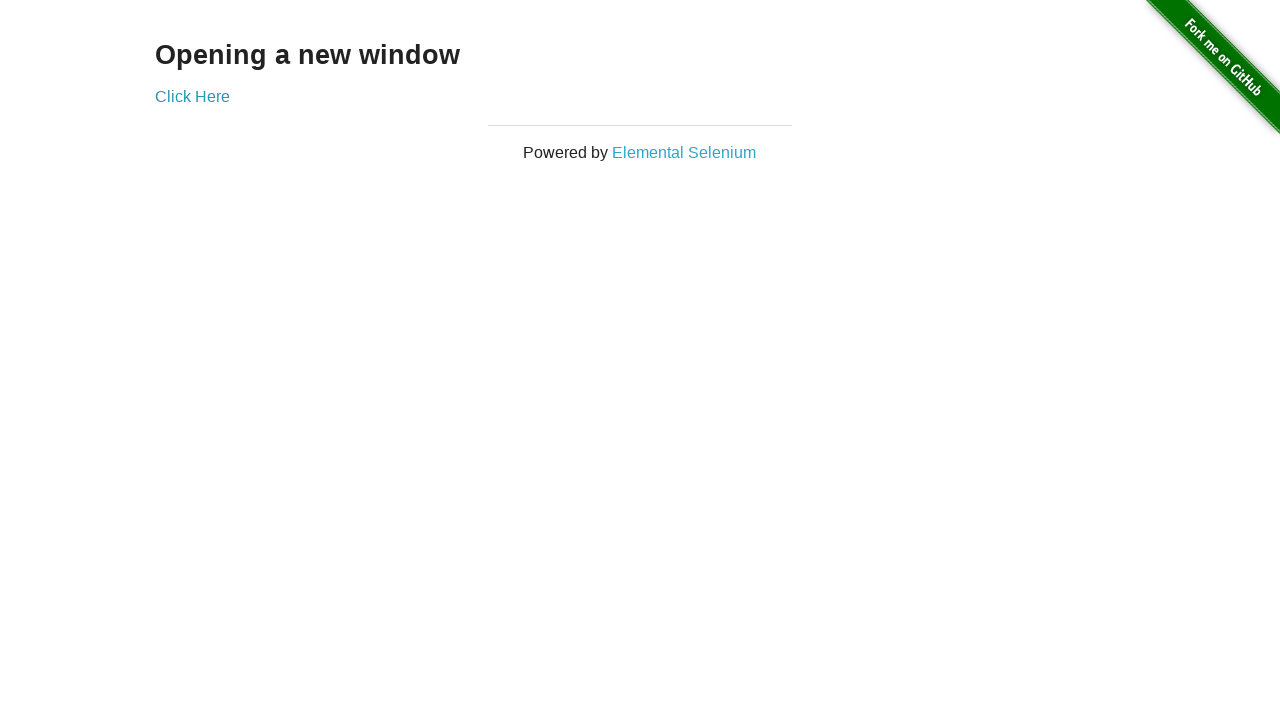

Waited for the new window to fully load
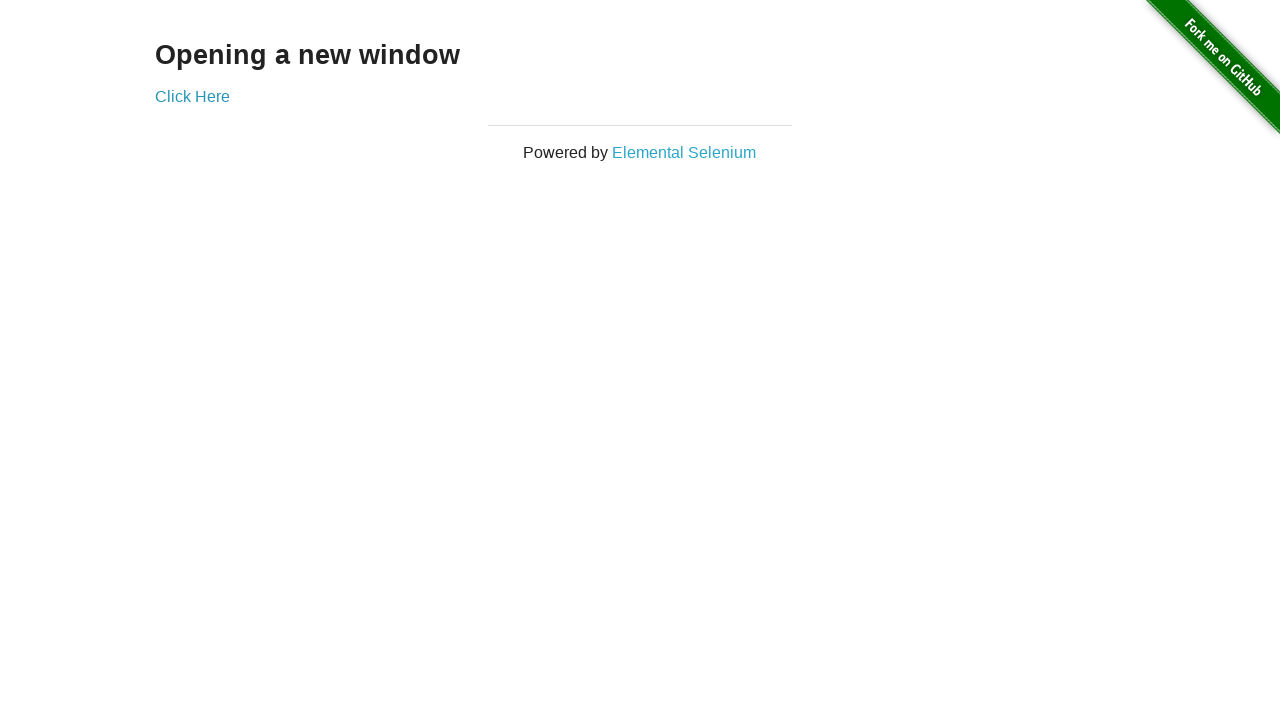

Verified that the new window title is 'New Window'
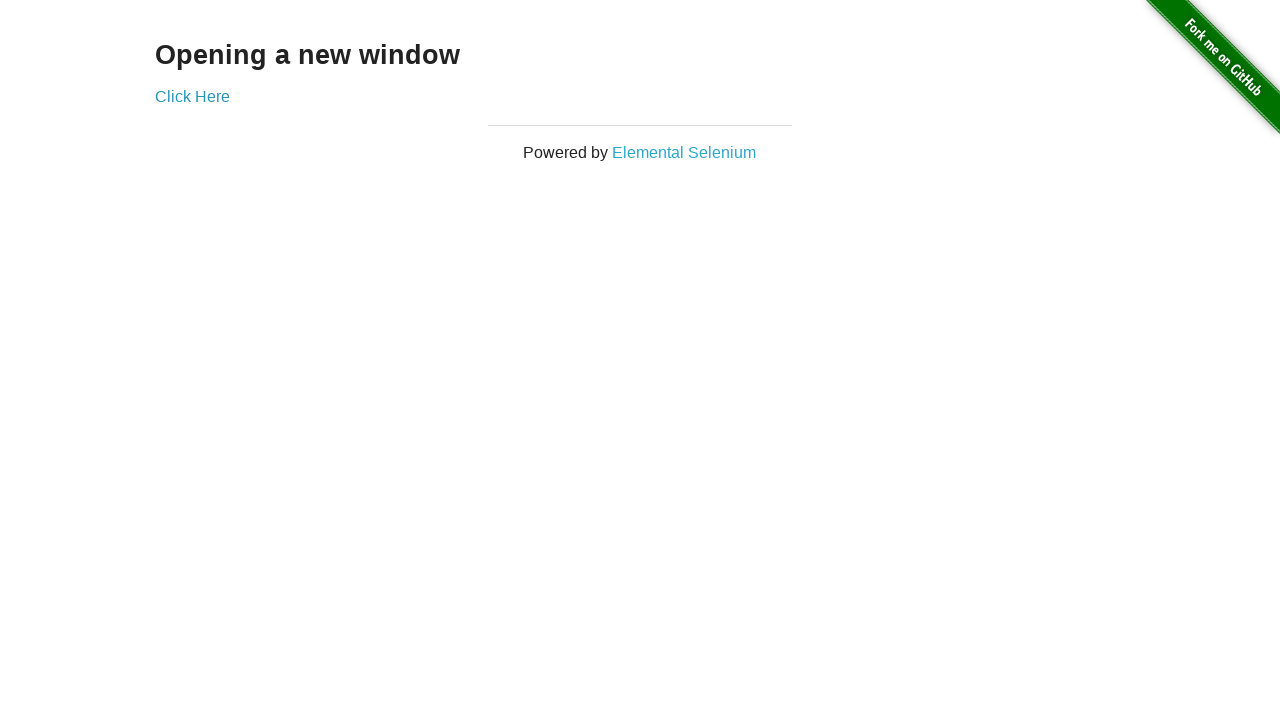

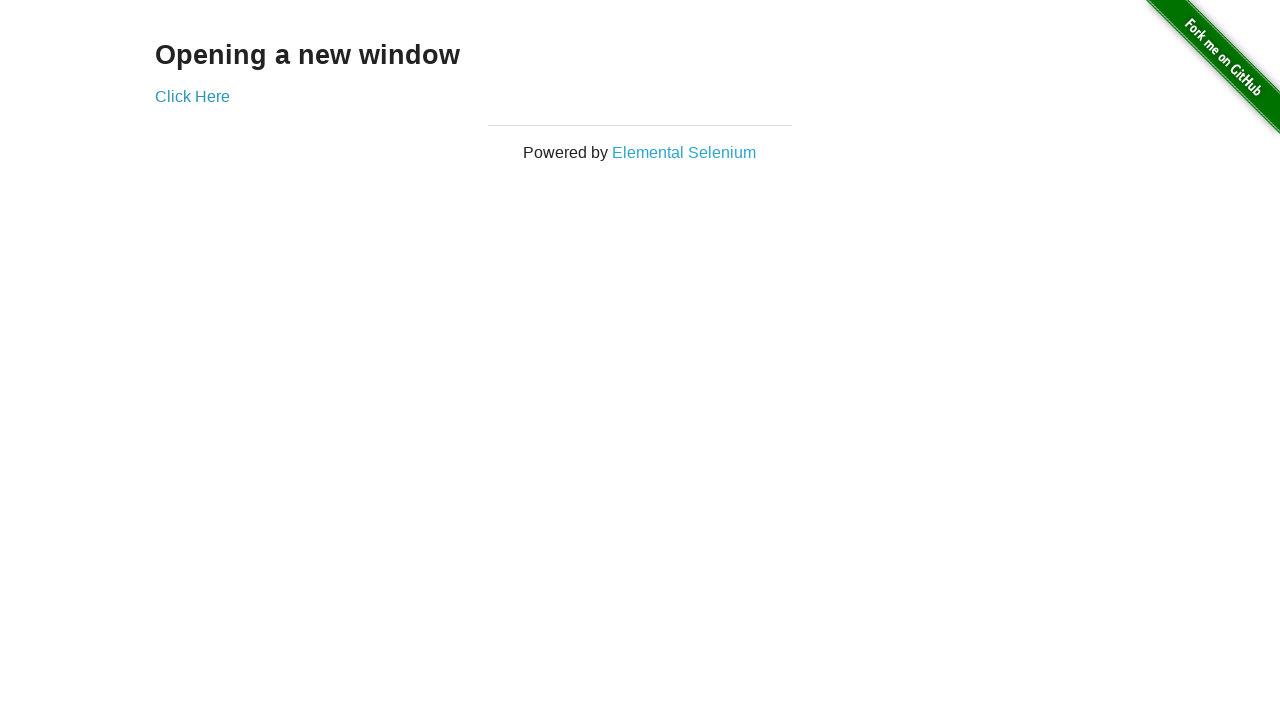